Tests dynamically loaded element that is hidden on page by clicking Start and waiting for Hello World message

Starting URL: http://the-internet.herokuapp.com/dynamic_loading/1

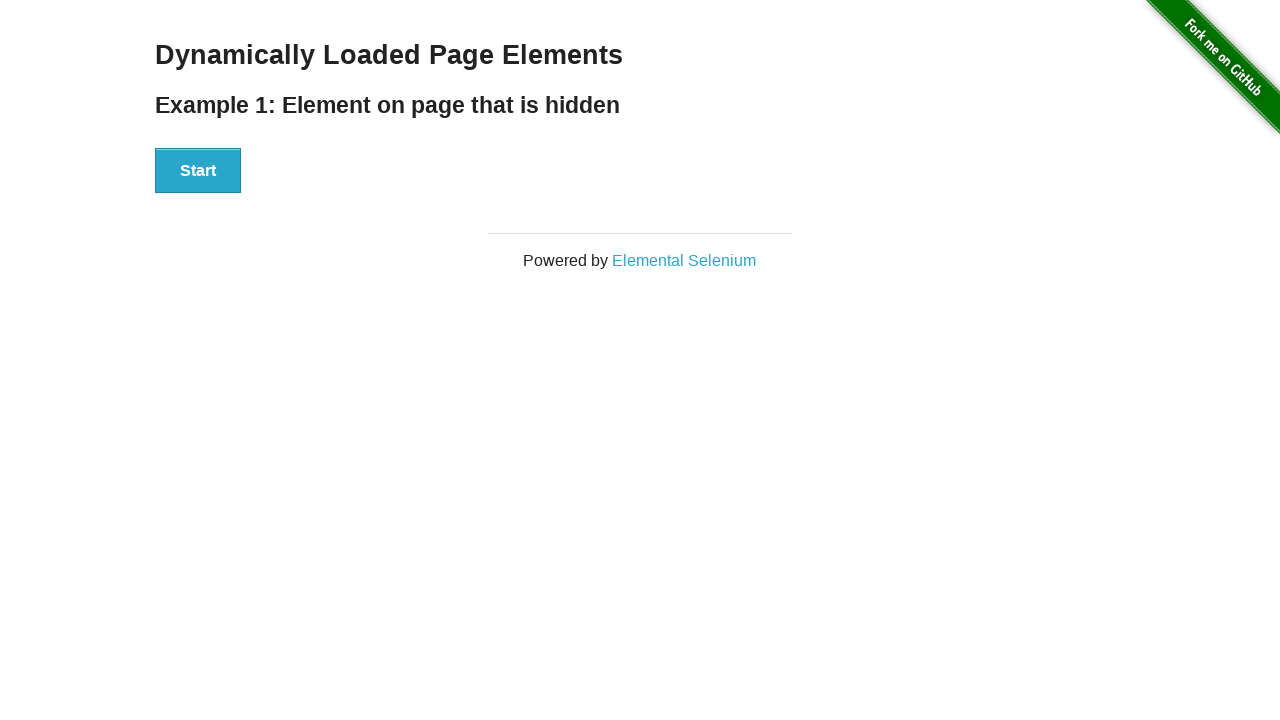

Clicked Start button to initiate dynamic loading at (198, 171) on button
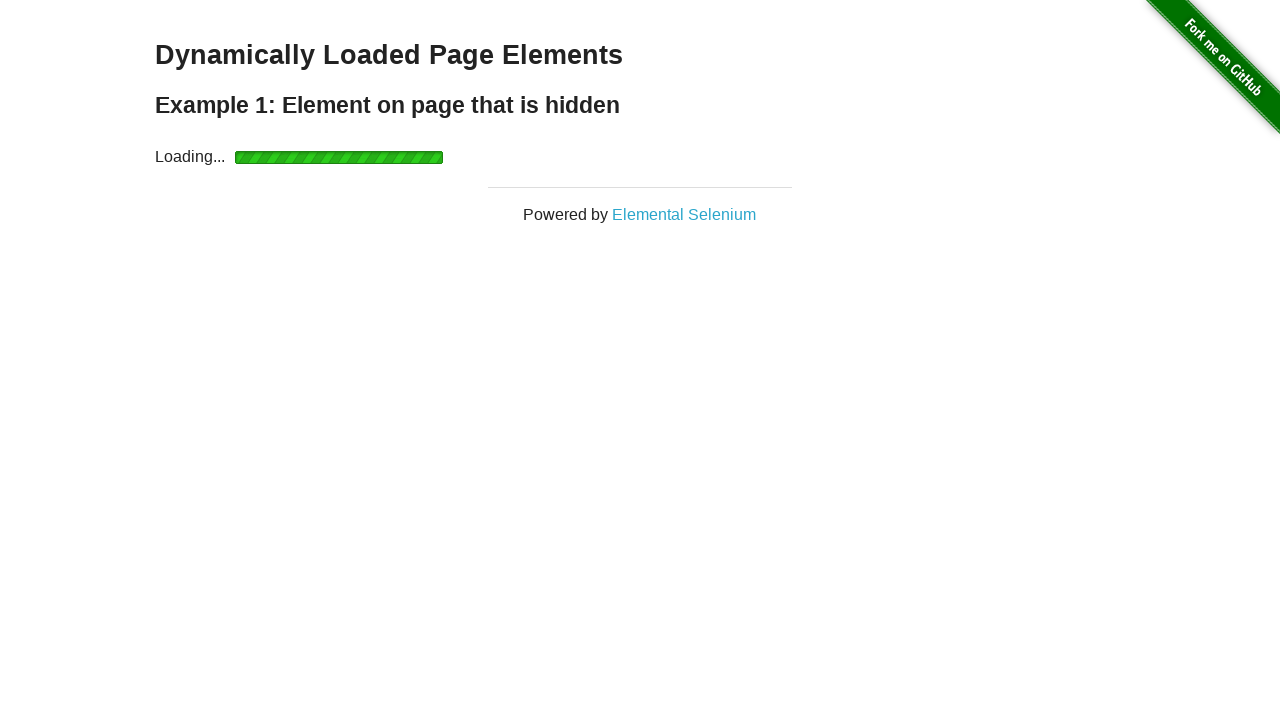

Finish element appeared on page
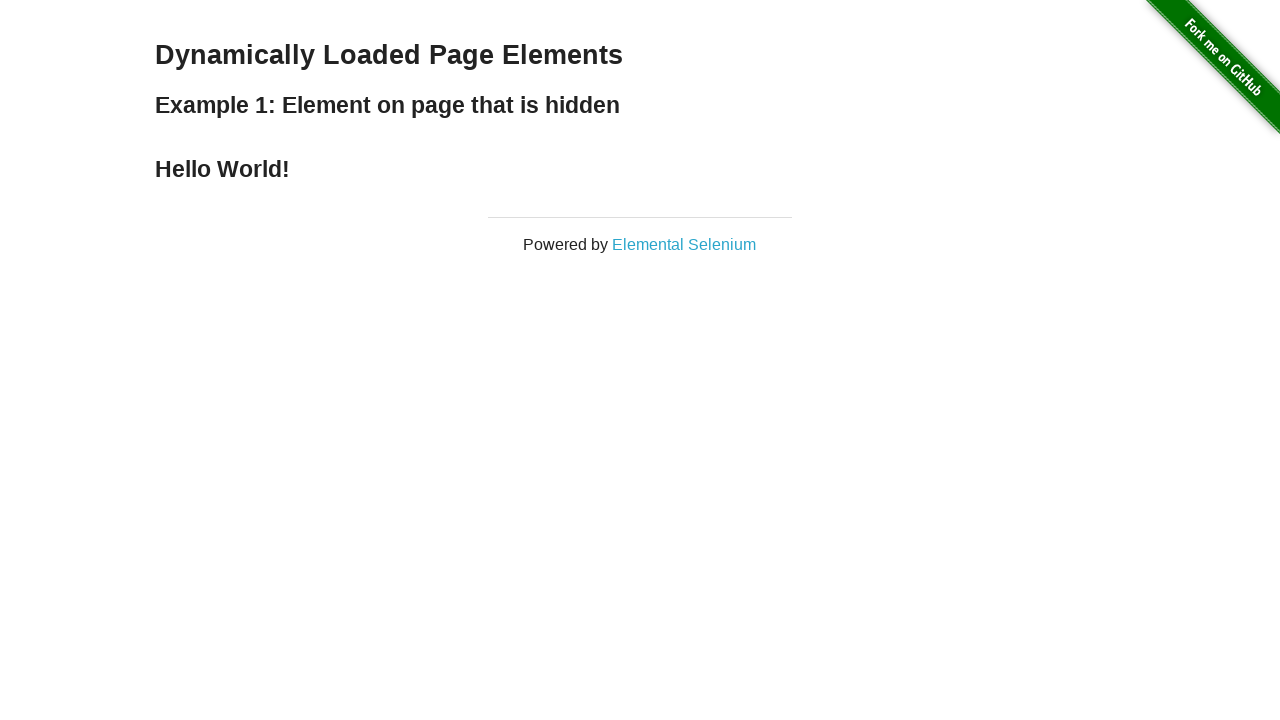

Hello World message is now visible in the finish element
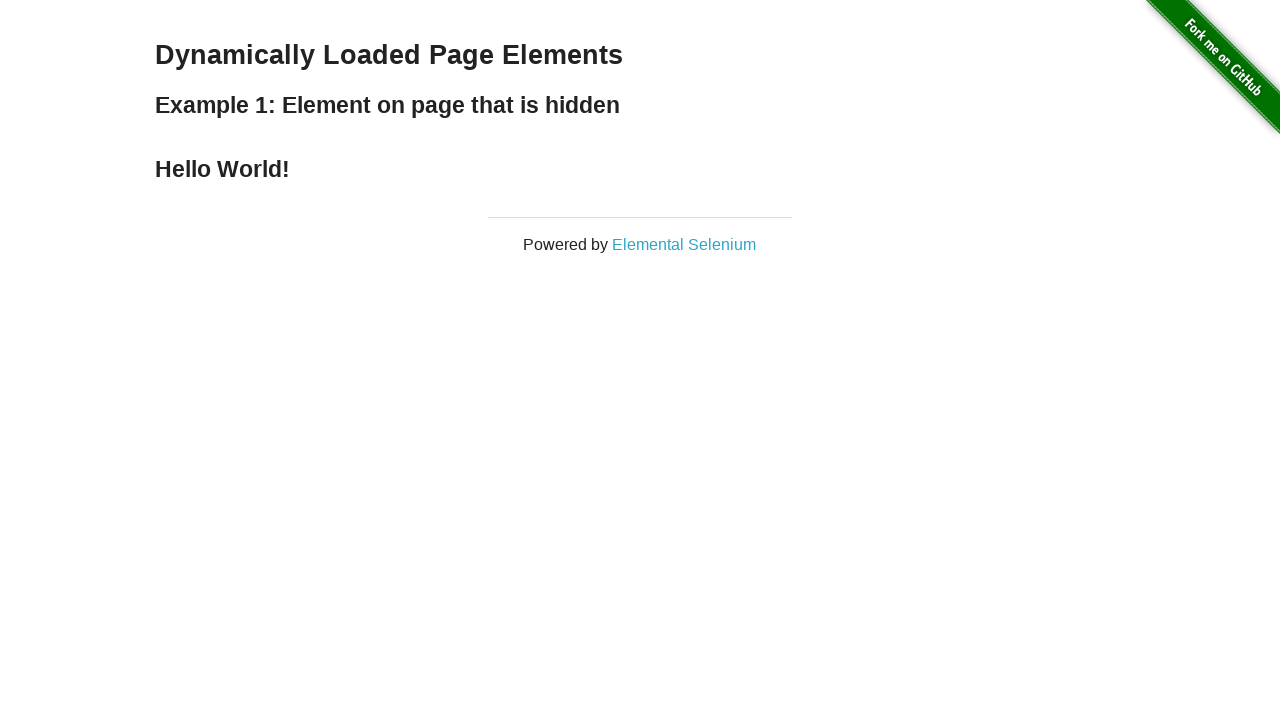

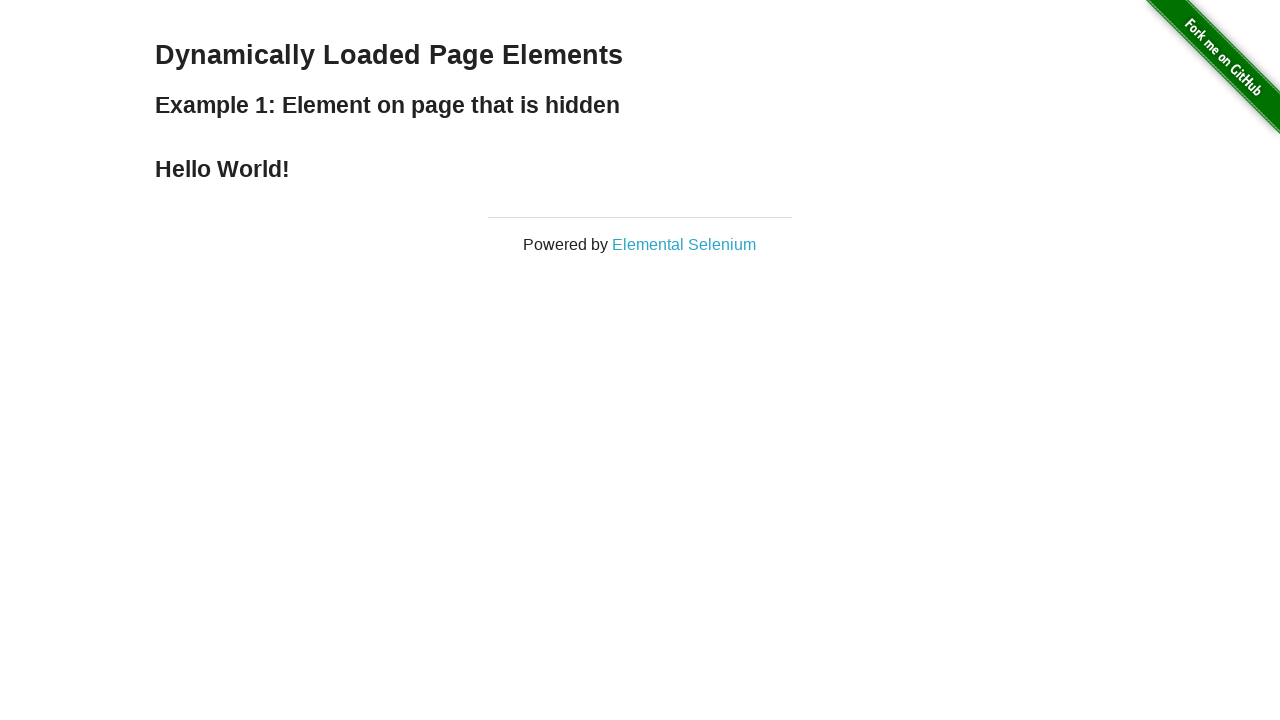